Tests alert handling functionality by clicking a button that triggers a delayed alert and accepting it

Starting URL: http://demoqa.com/alerts

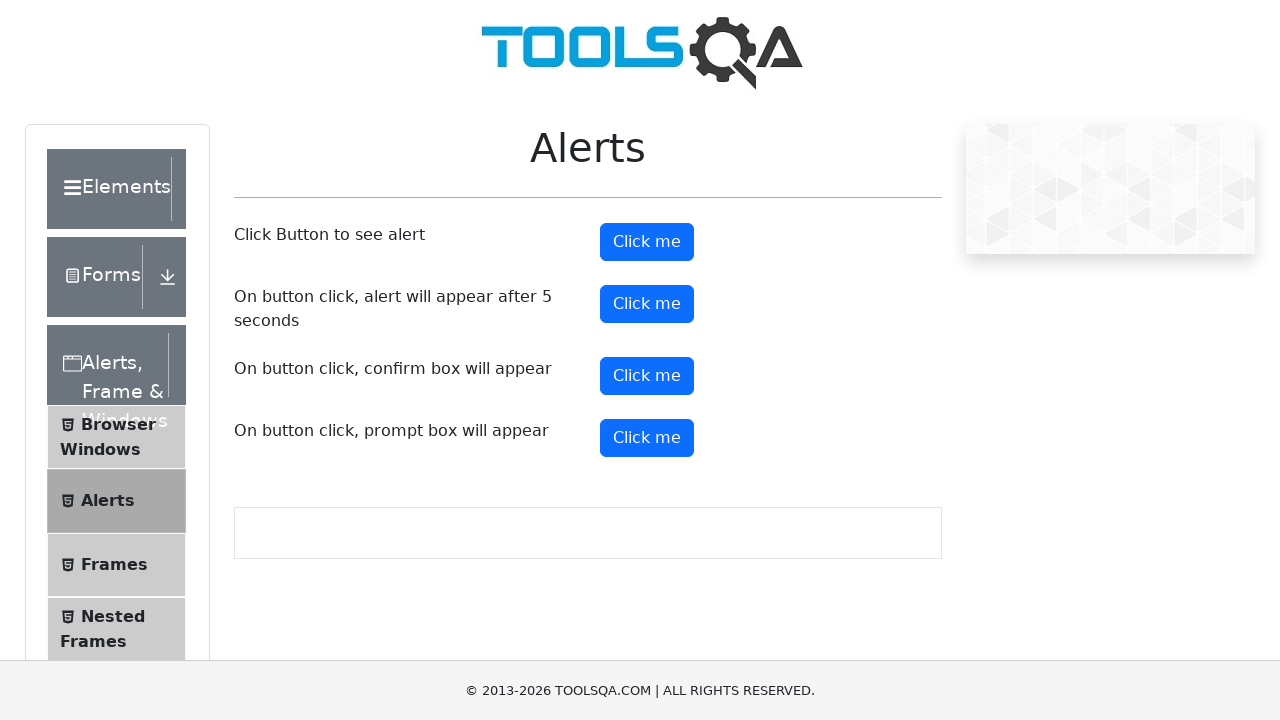

Located the timer alert button element
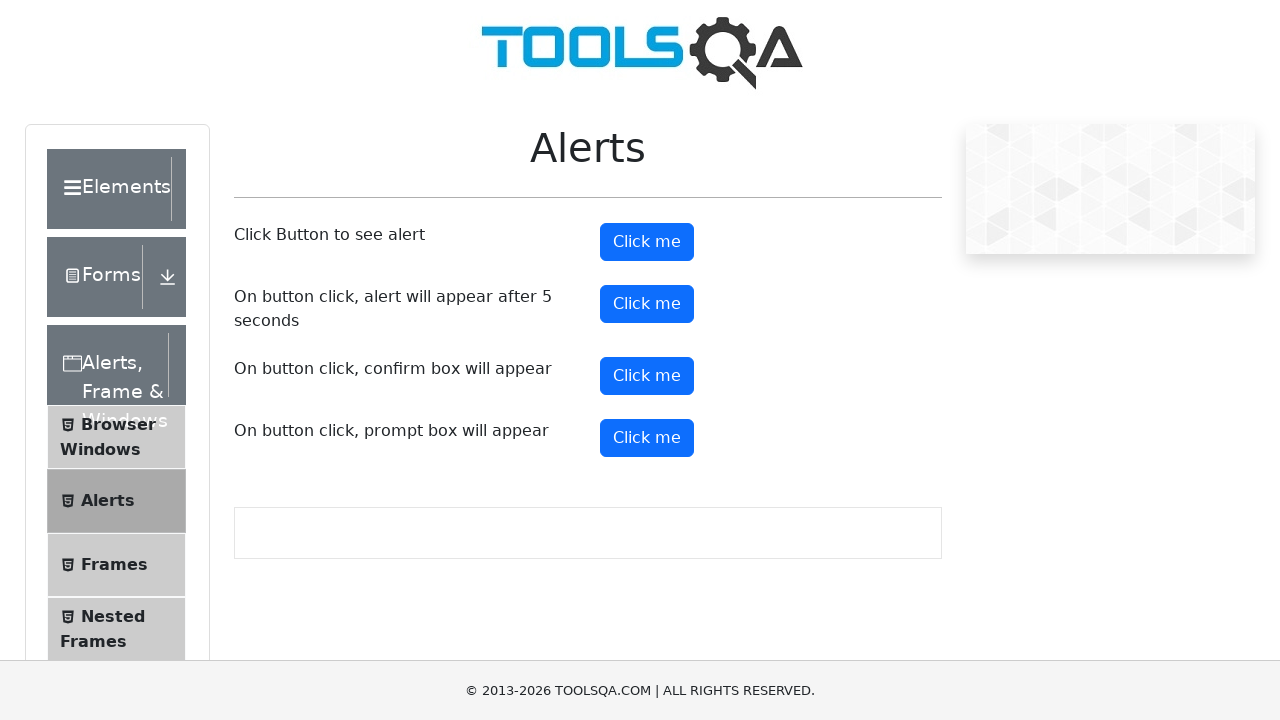

Scrolled timer alert button into view
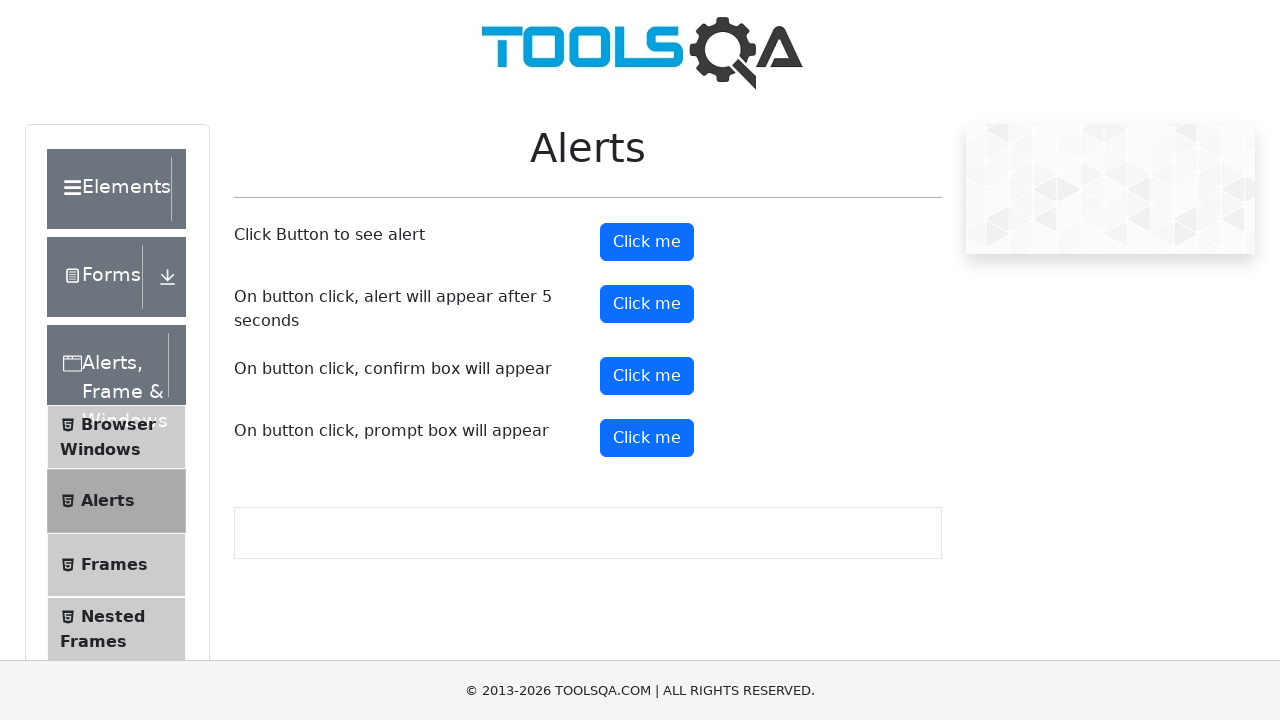

Clicked the timer alert button to trigger delayed alert at (647, 304) on #timerAlertButton
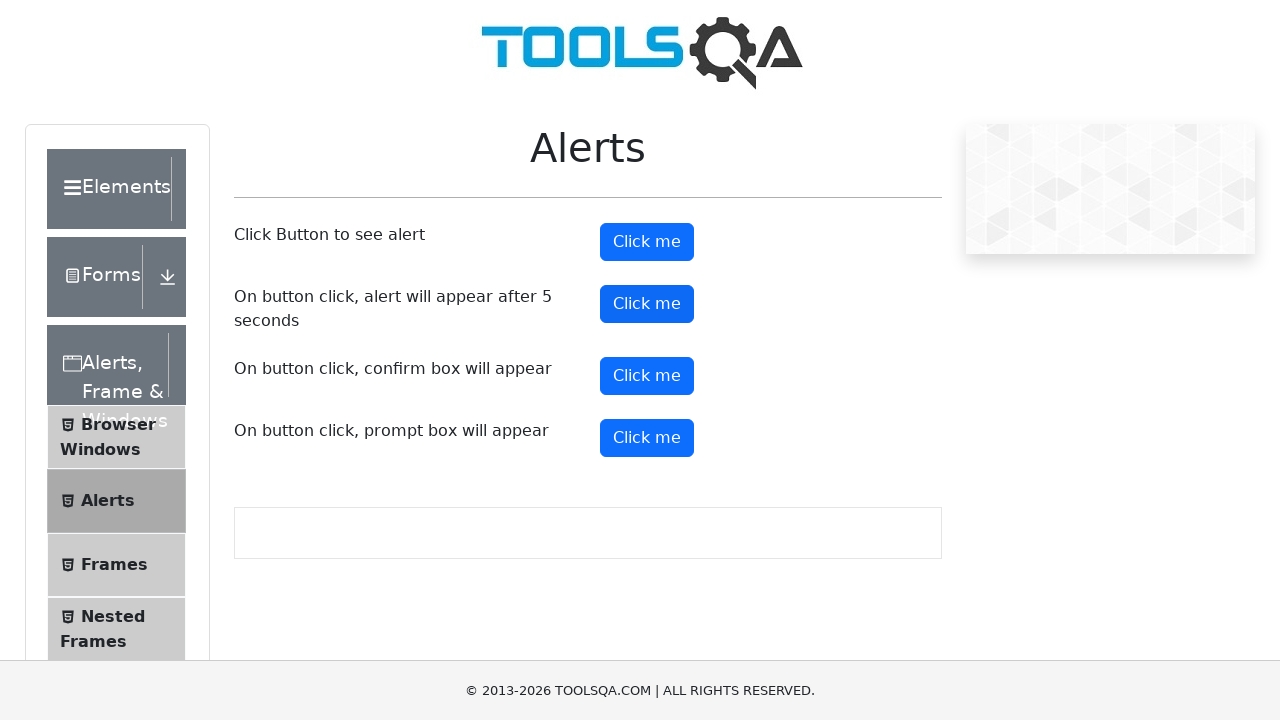

Set up dialog handler to accept alerts
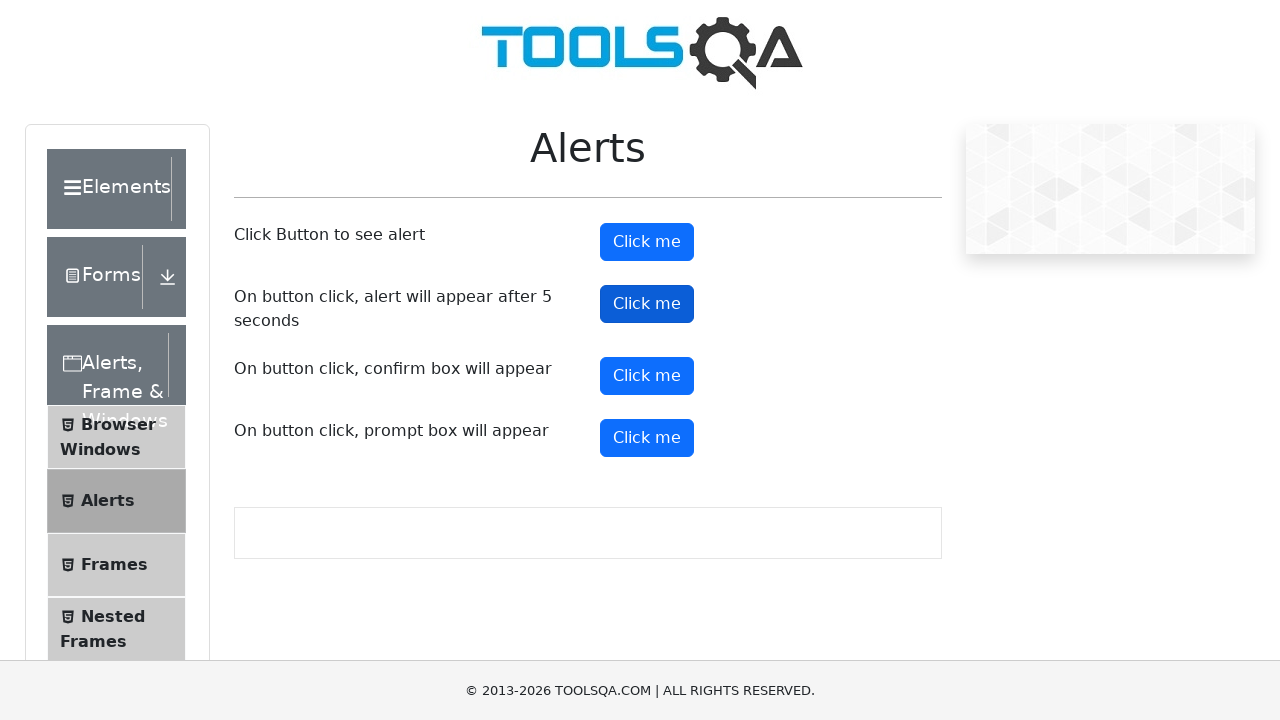

Waited 5.5 seconds for delayed alert to appear and be accepted
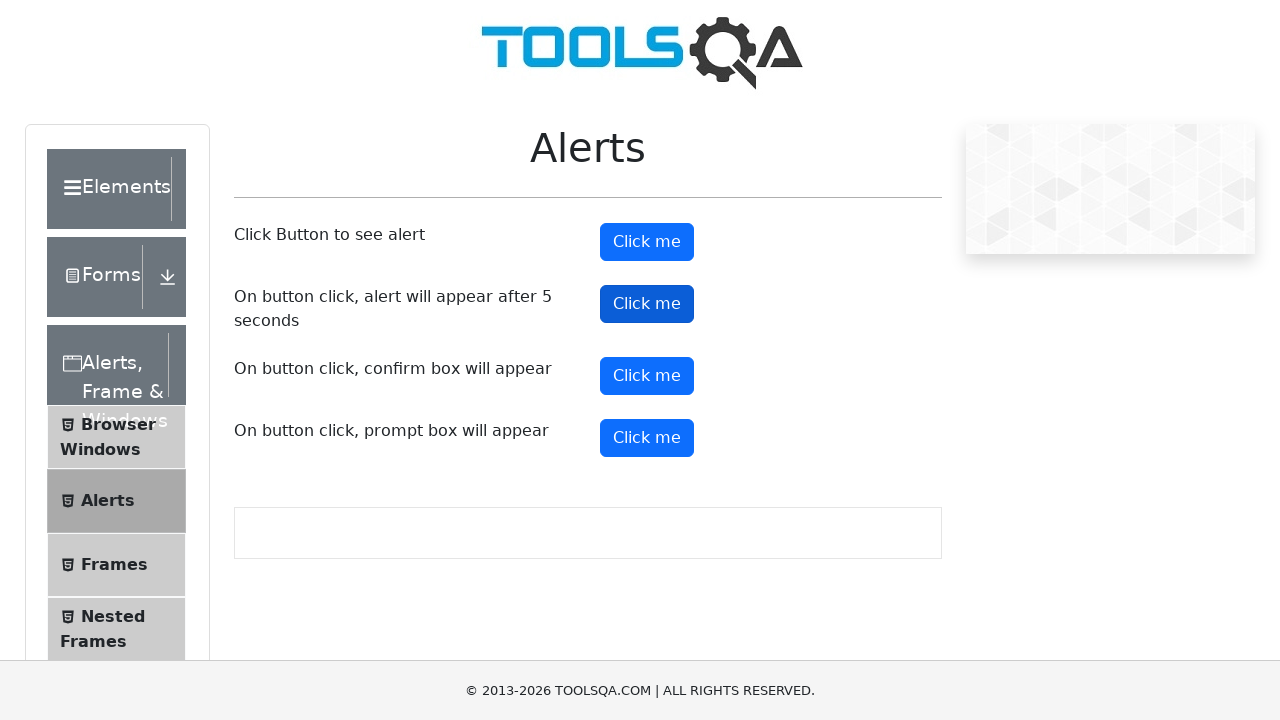

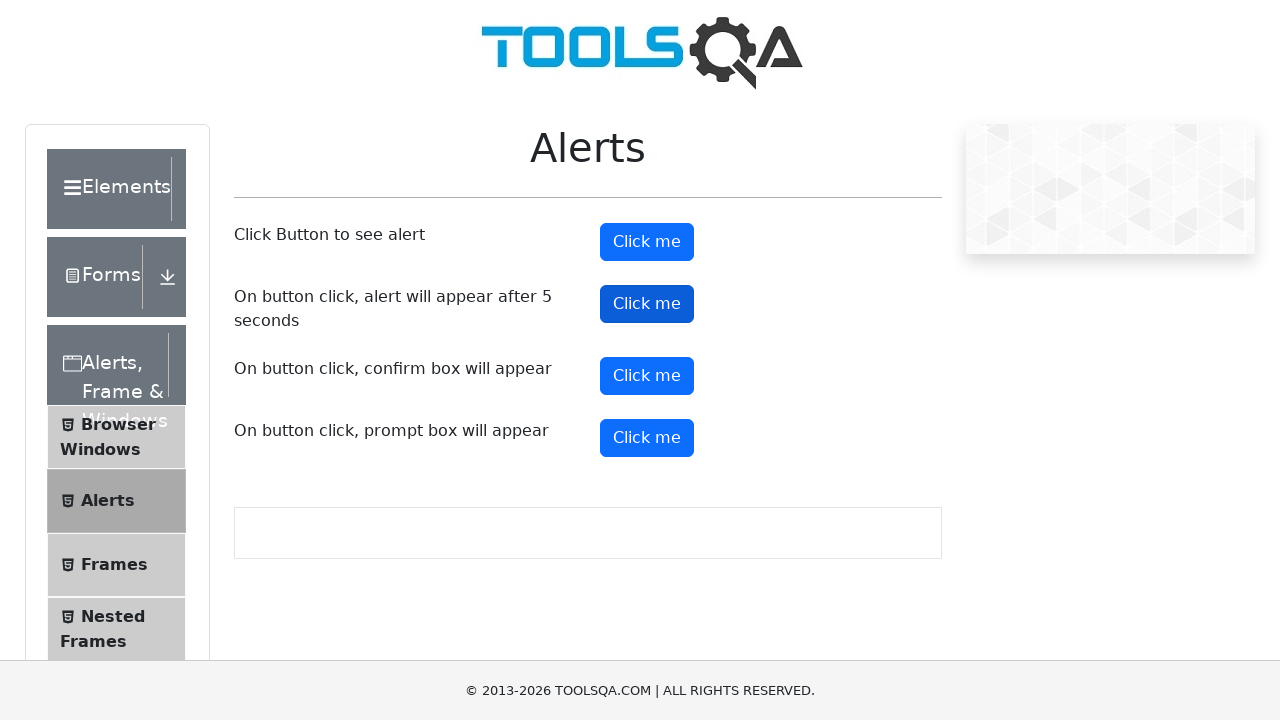